Tests navigation to the news page on the Ukrainian Prozorro government procurement website by clicking the news link in the navigation and verifying the page header contains the expected text.

Starting URL: https://prozorro.gov.ua/uk

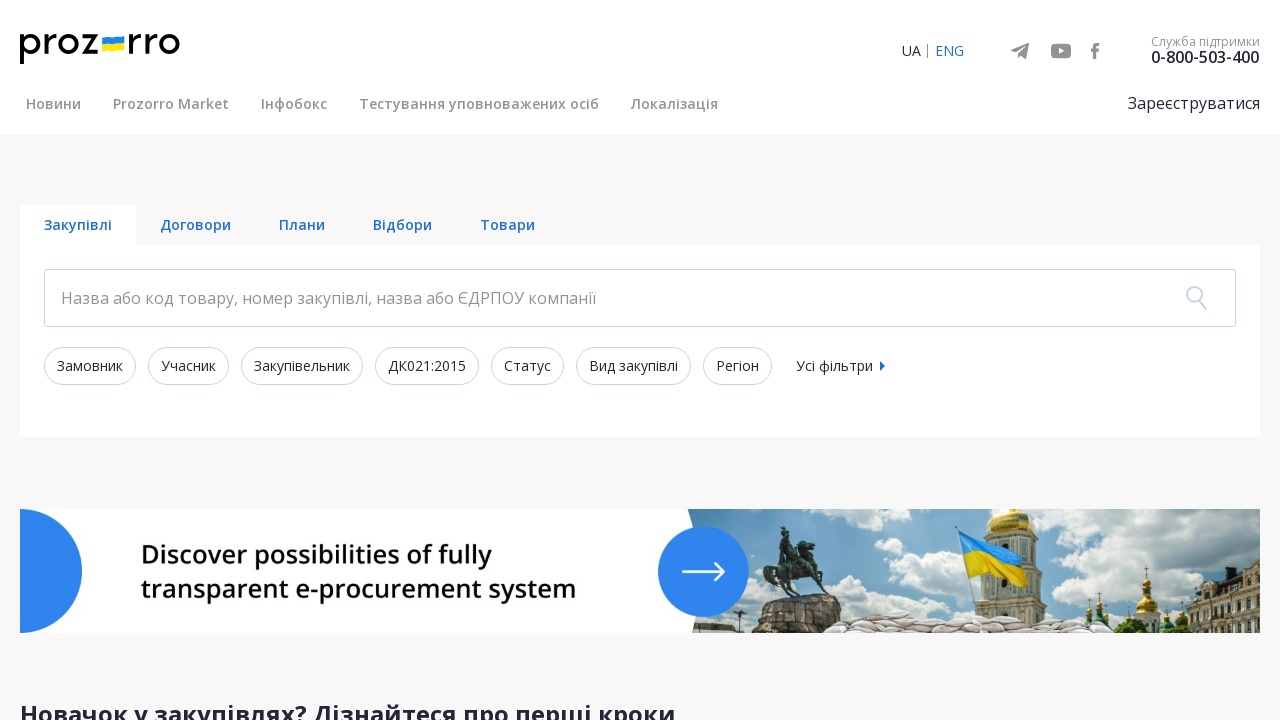

Navigated to Prozorro government procurement website
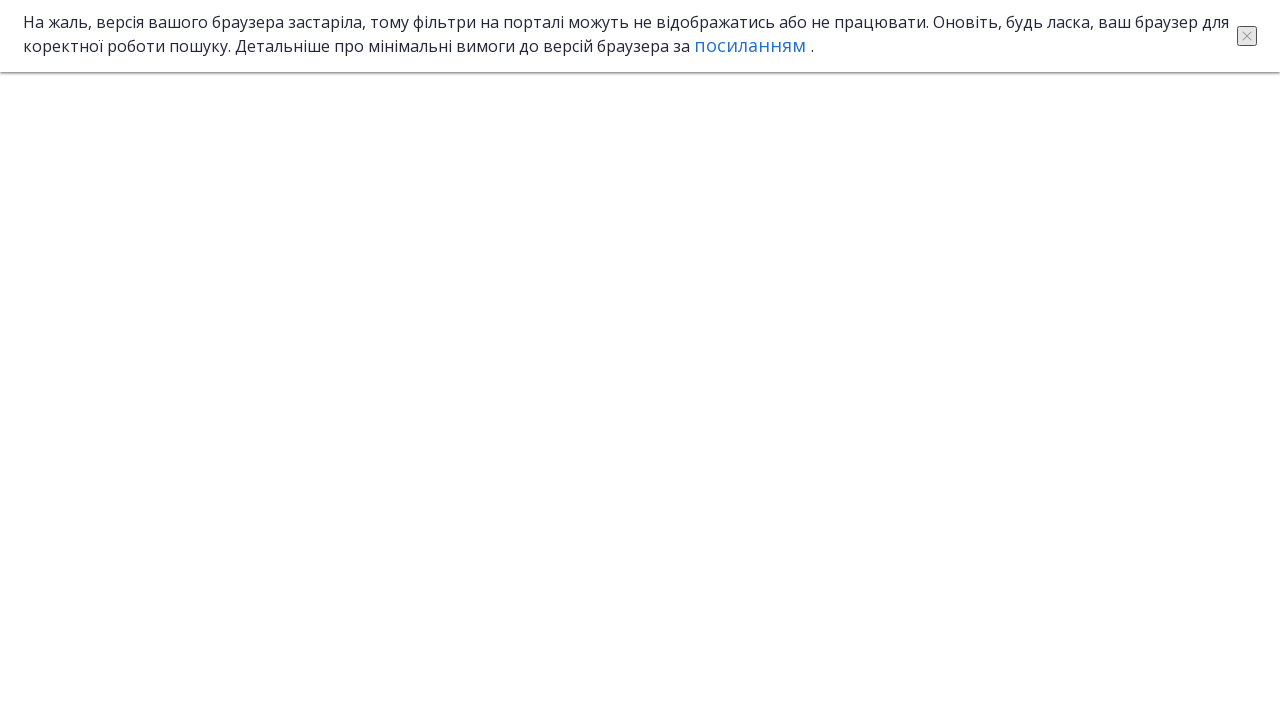

Clicked on the news link in navigation at (54, 104) on xpath=//nav/a[contains(@href,'/news')]
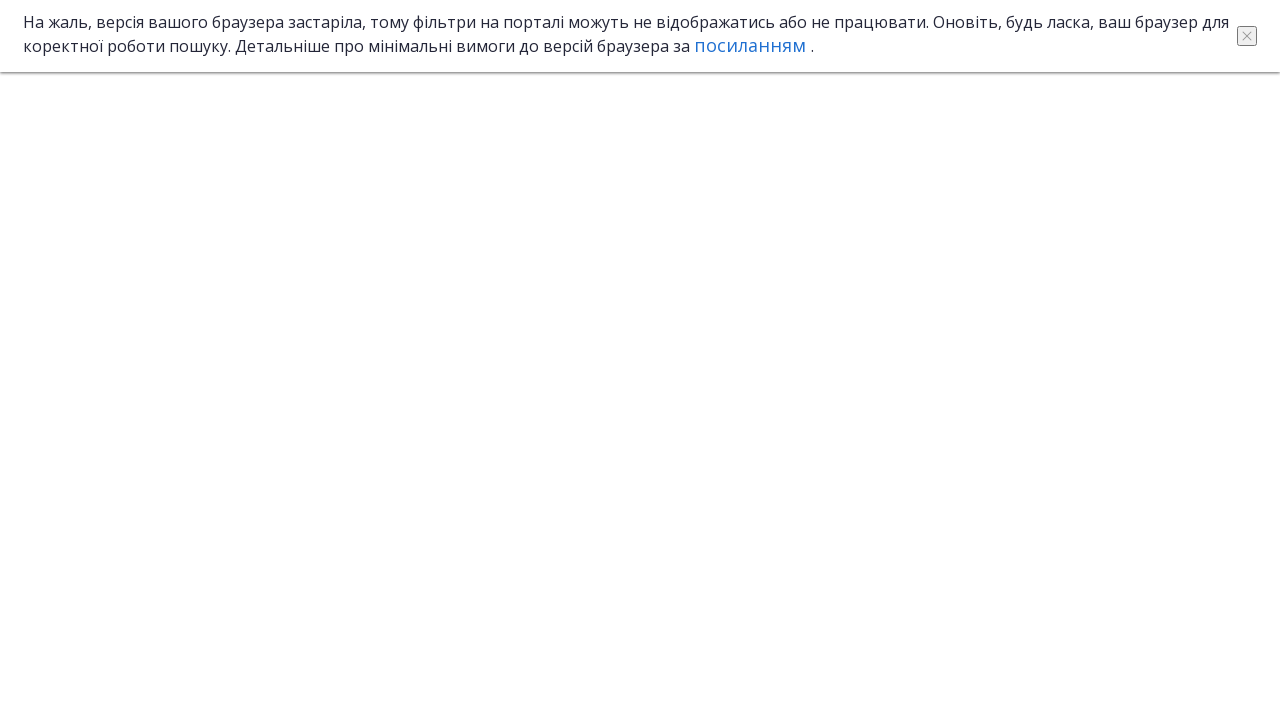

News page header loaded and visible
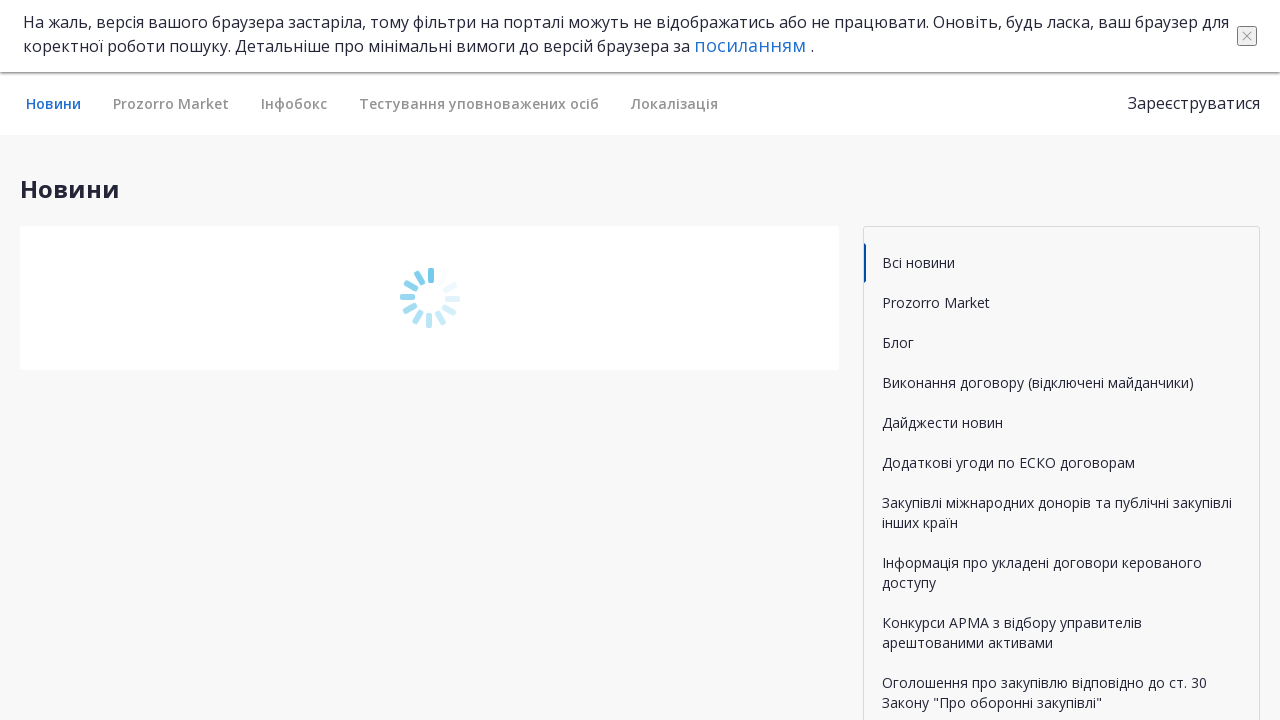

Verified page header contains text: 'Новини'
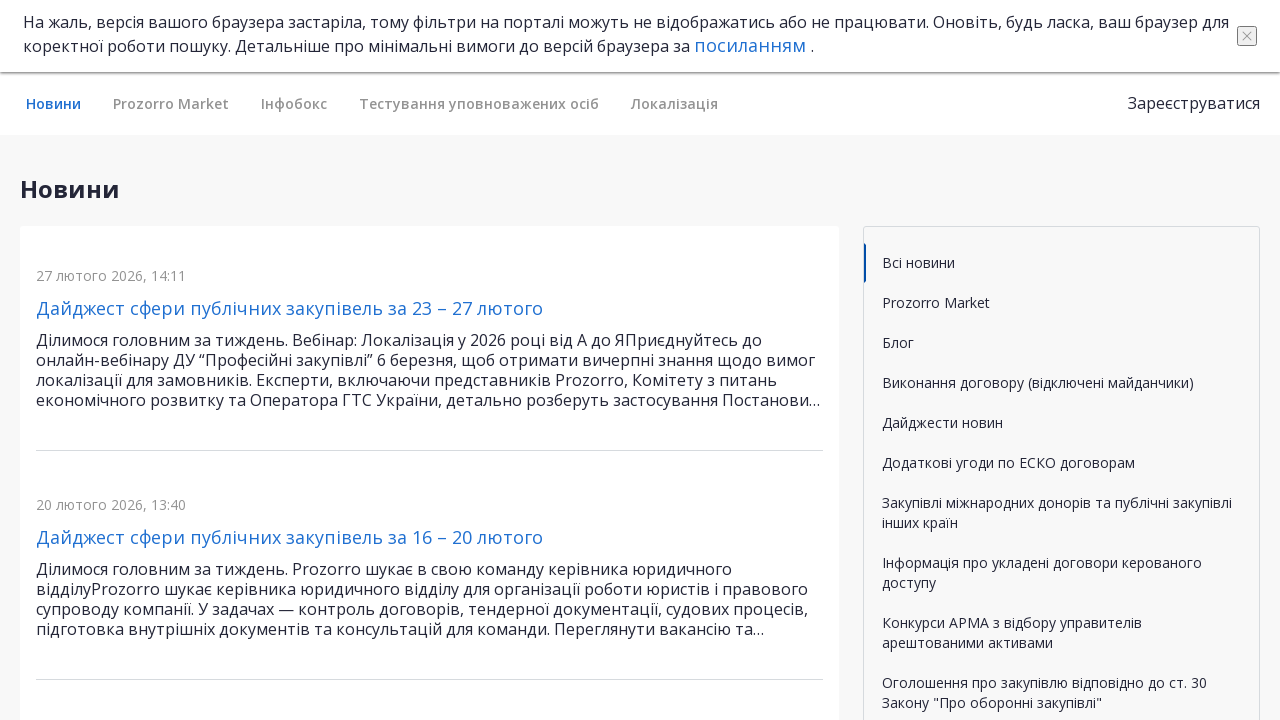

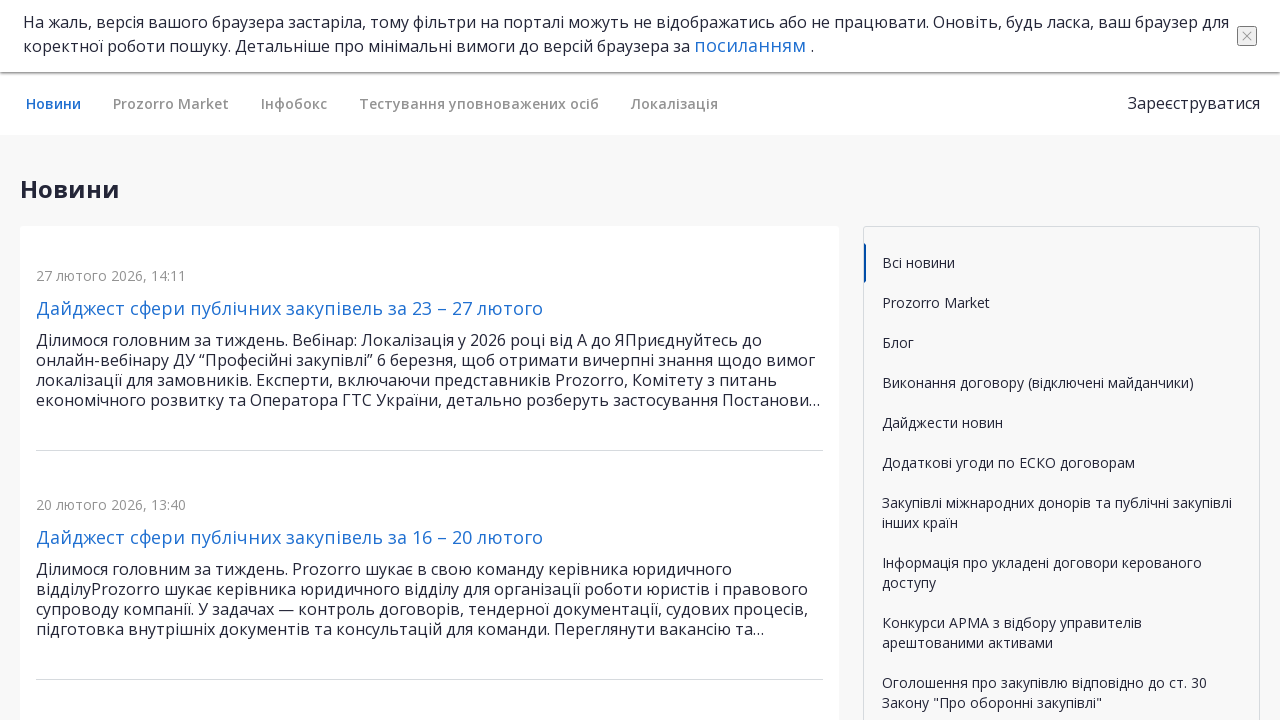